Navigates to OpenCart website and verifies that links are present on the page by waiting for anchor elements to load.

Starting URL: https://www.opencart.com/

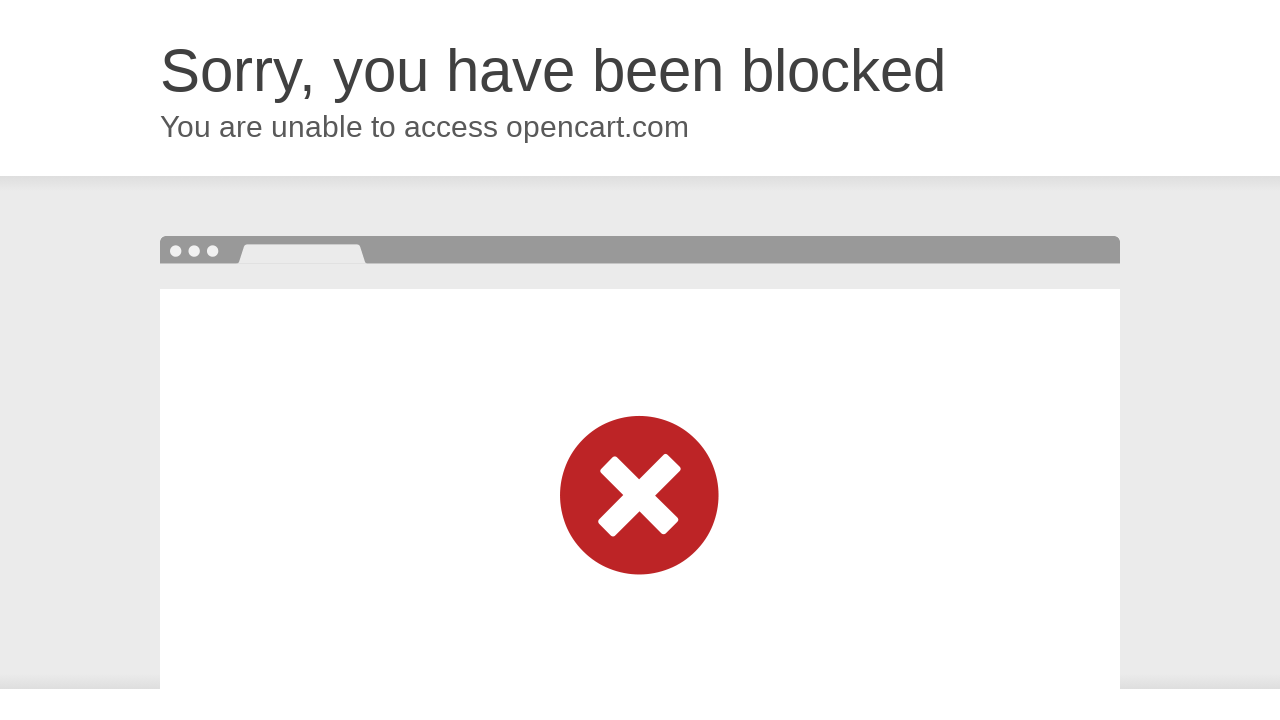

Set viewport size to 1920x1080
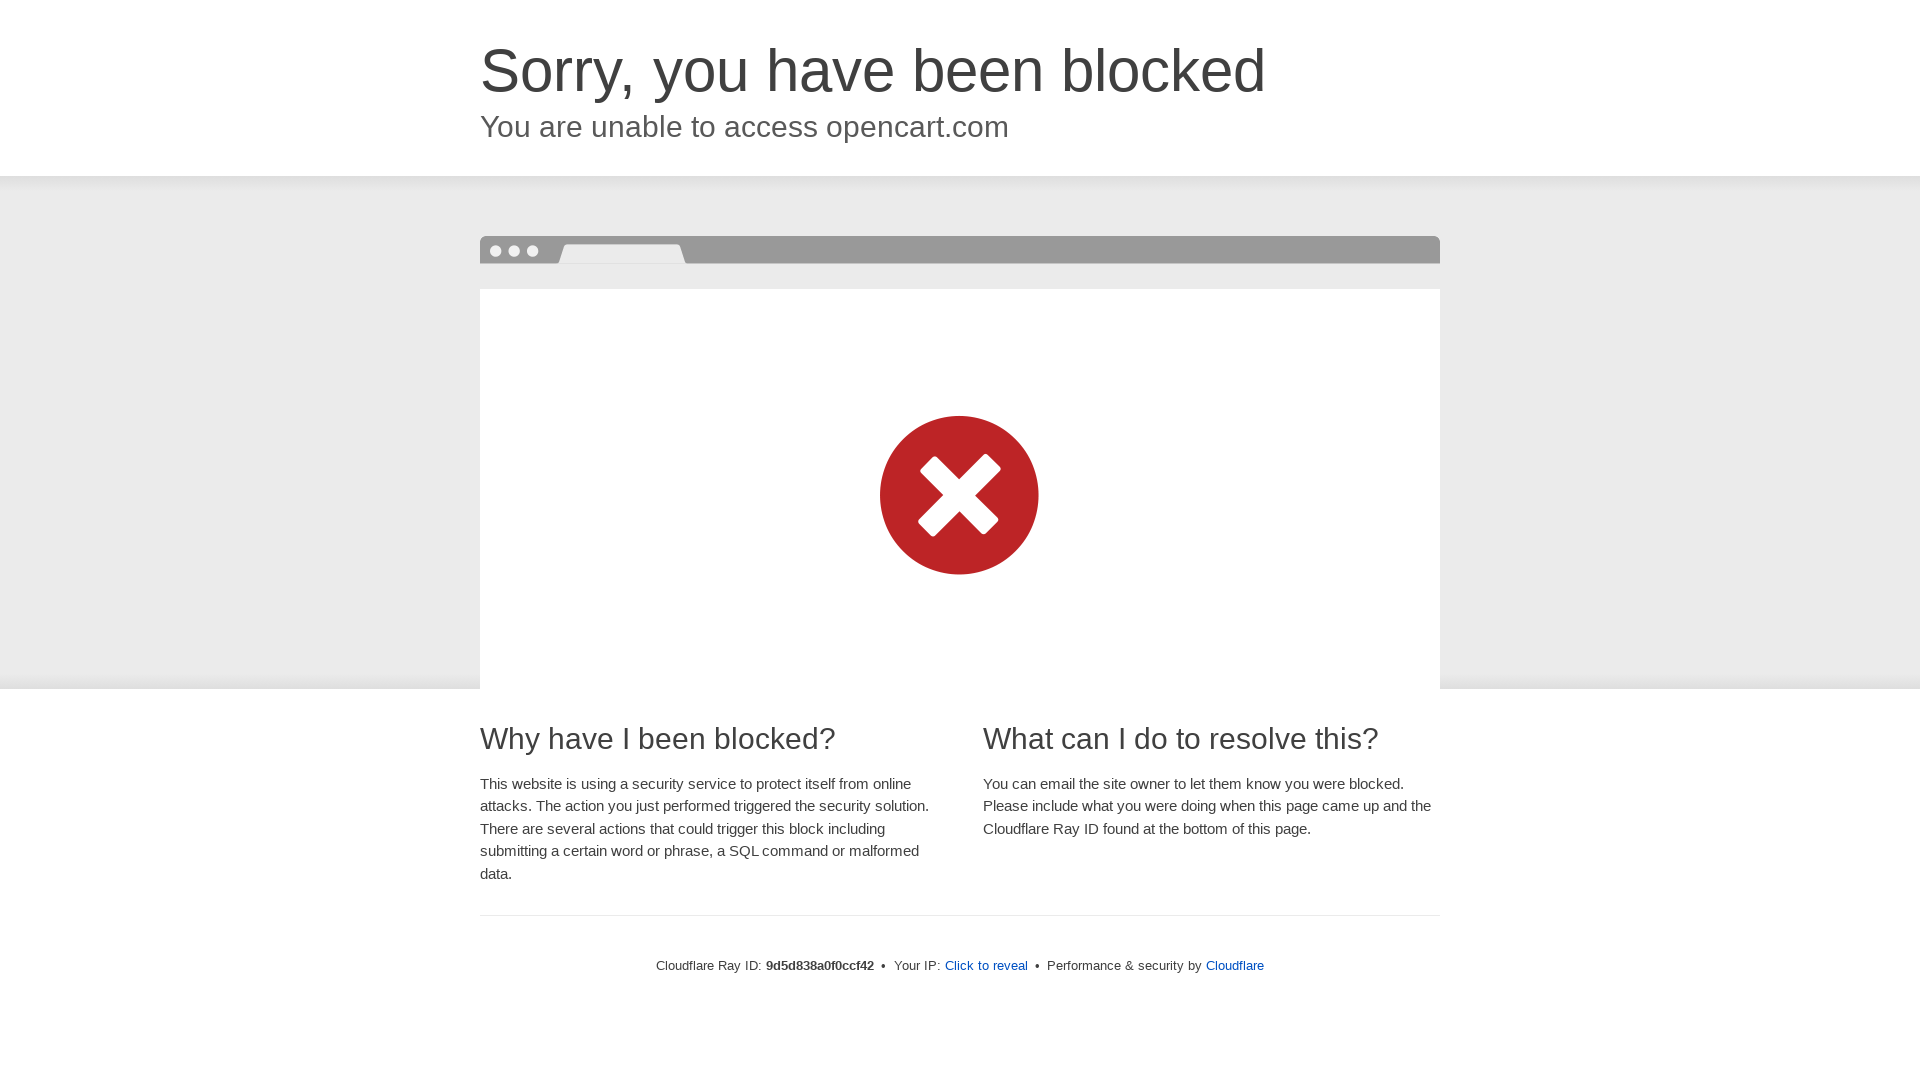

Waited for anchor elements to load on OpenCart homepage
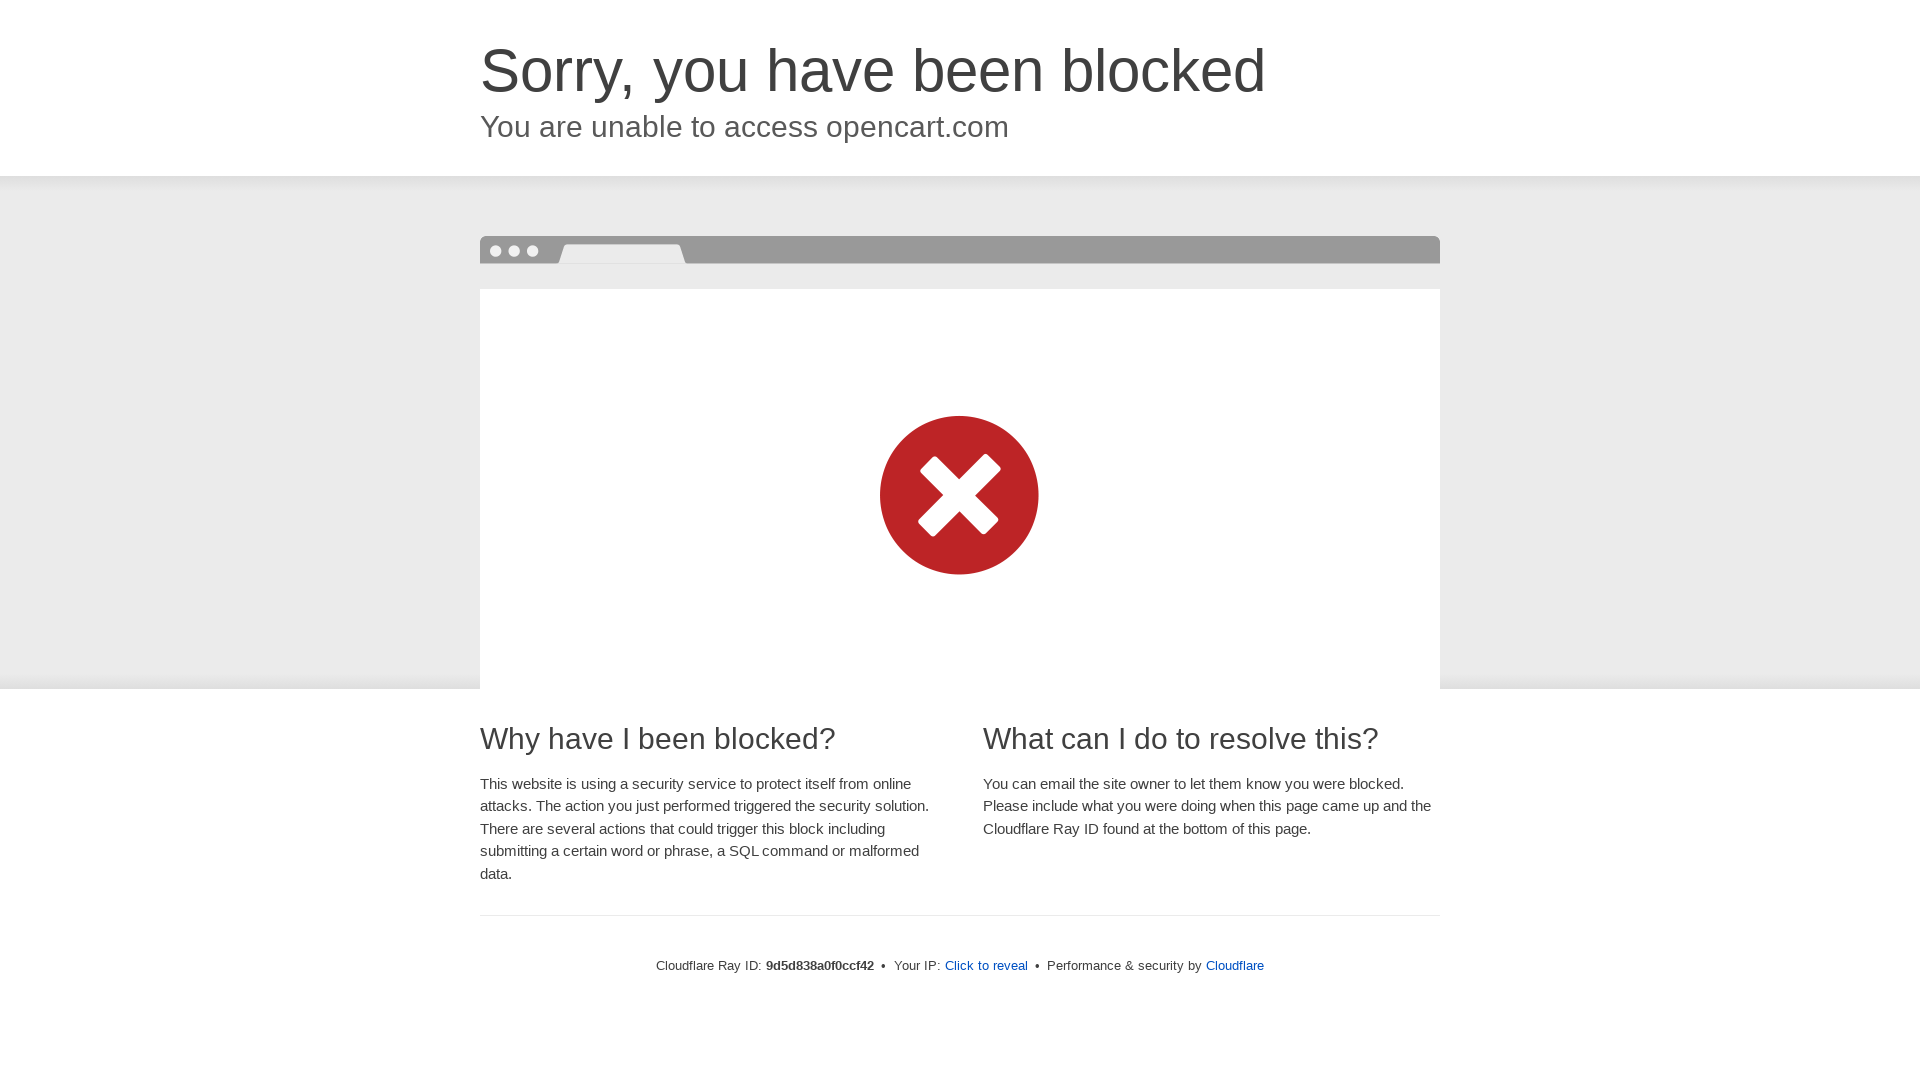

Located all anchor elements on the page
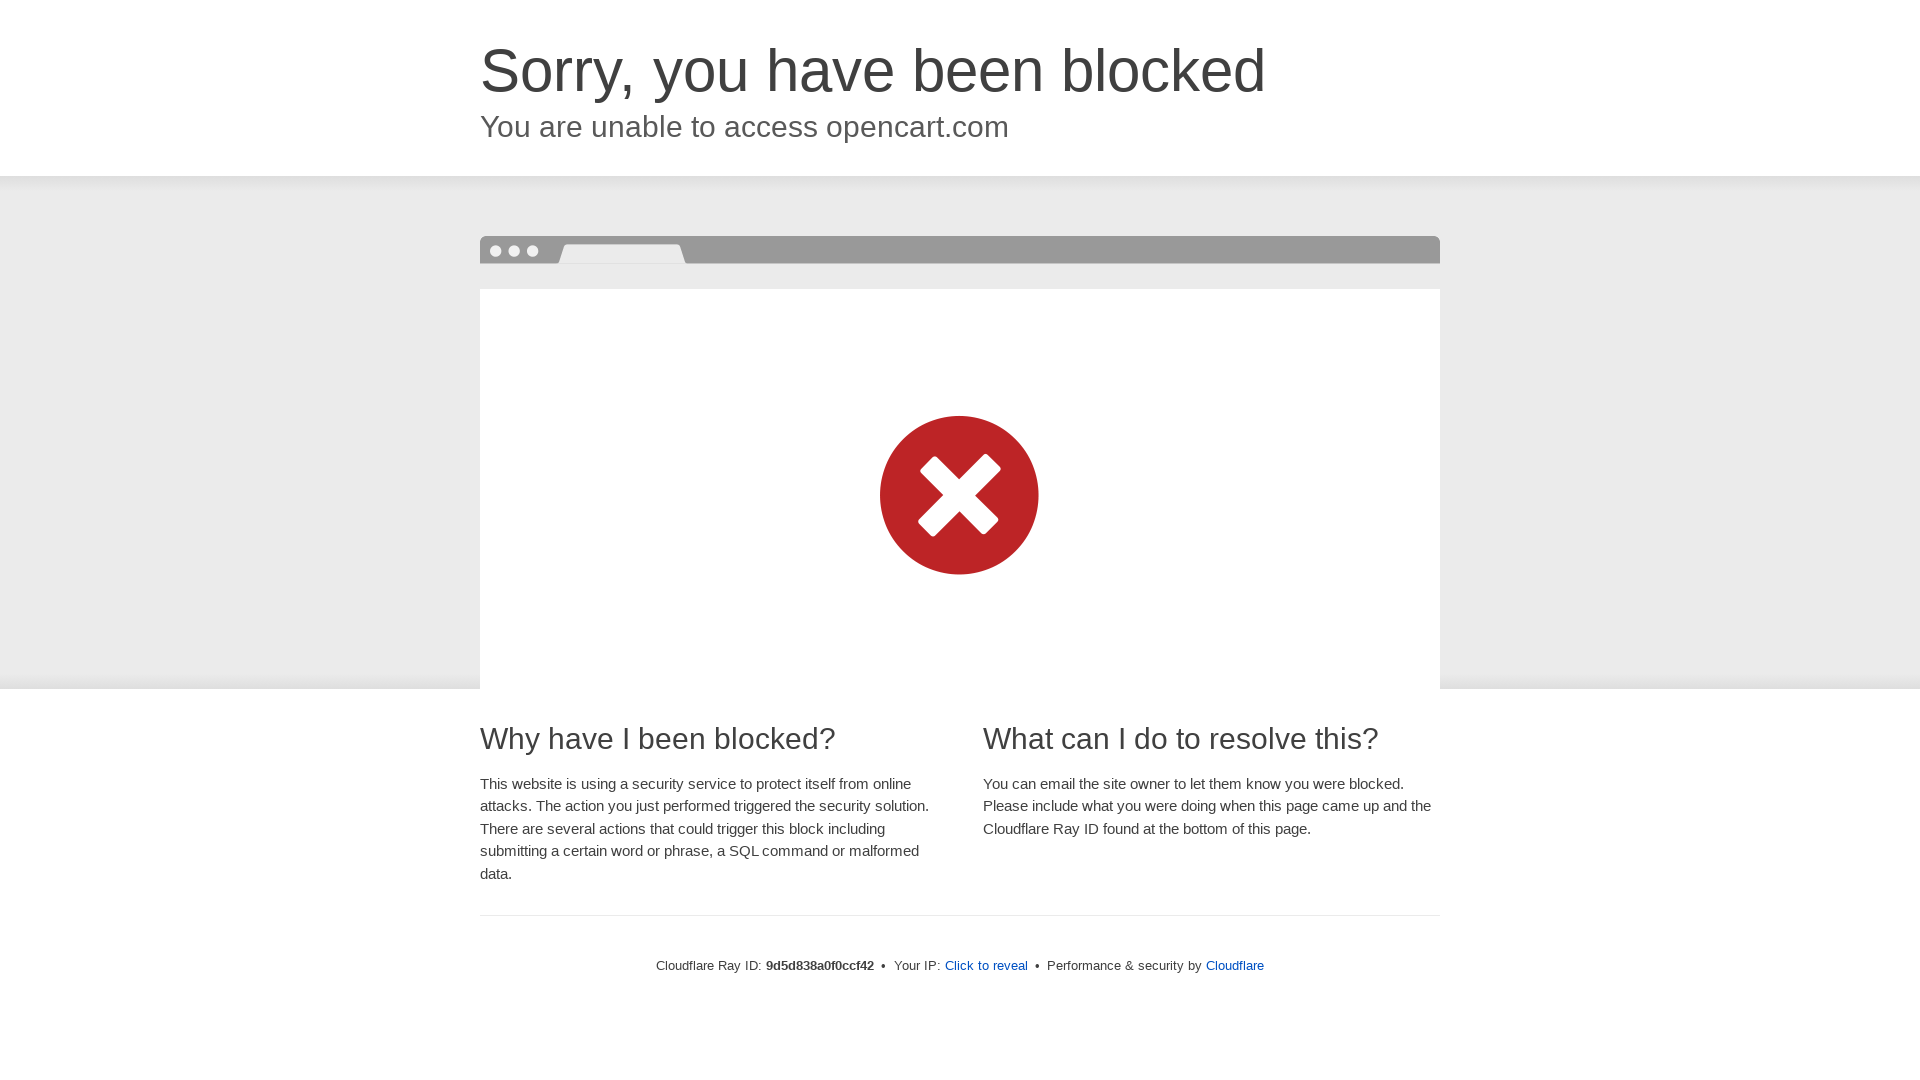

Verified that the first link element is present and ready
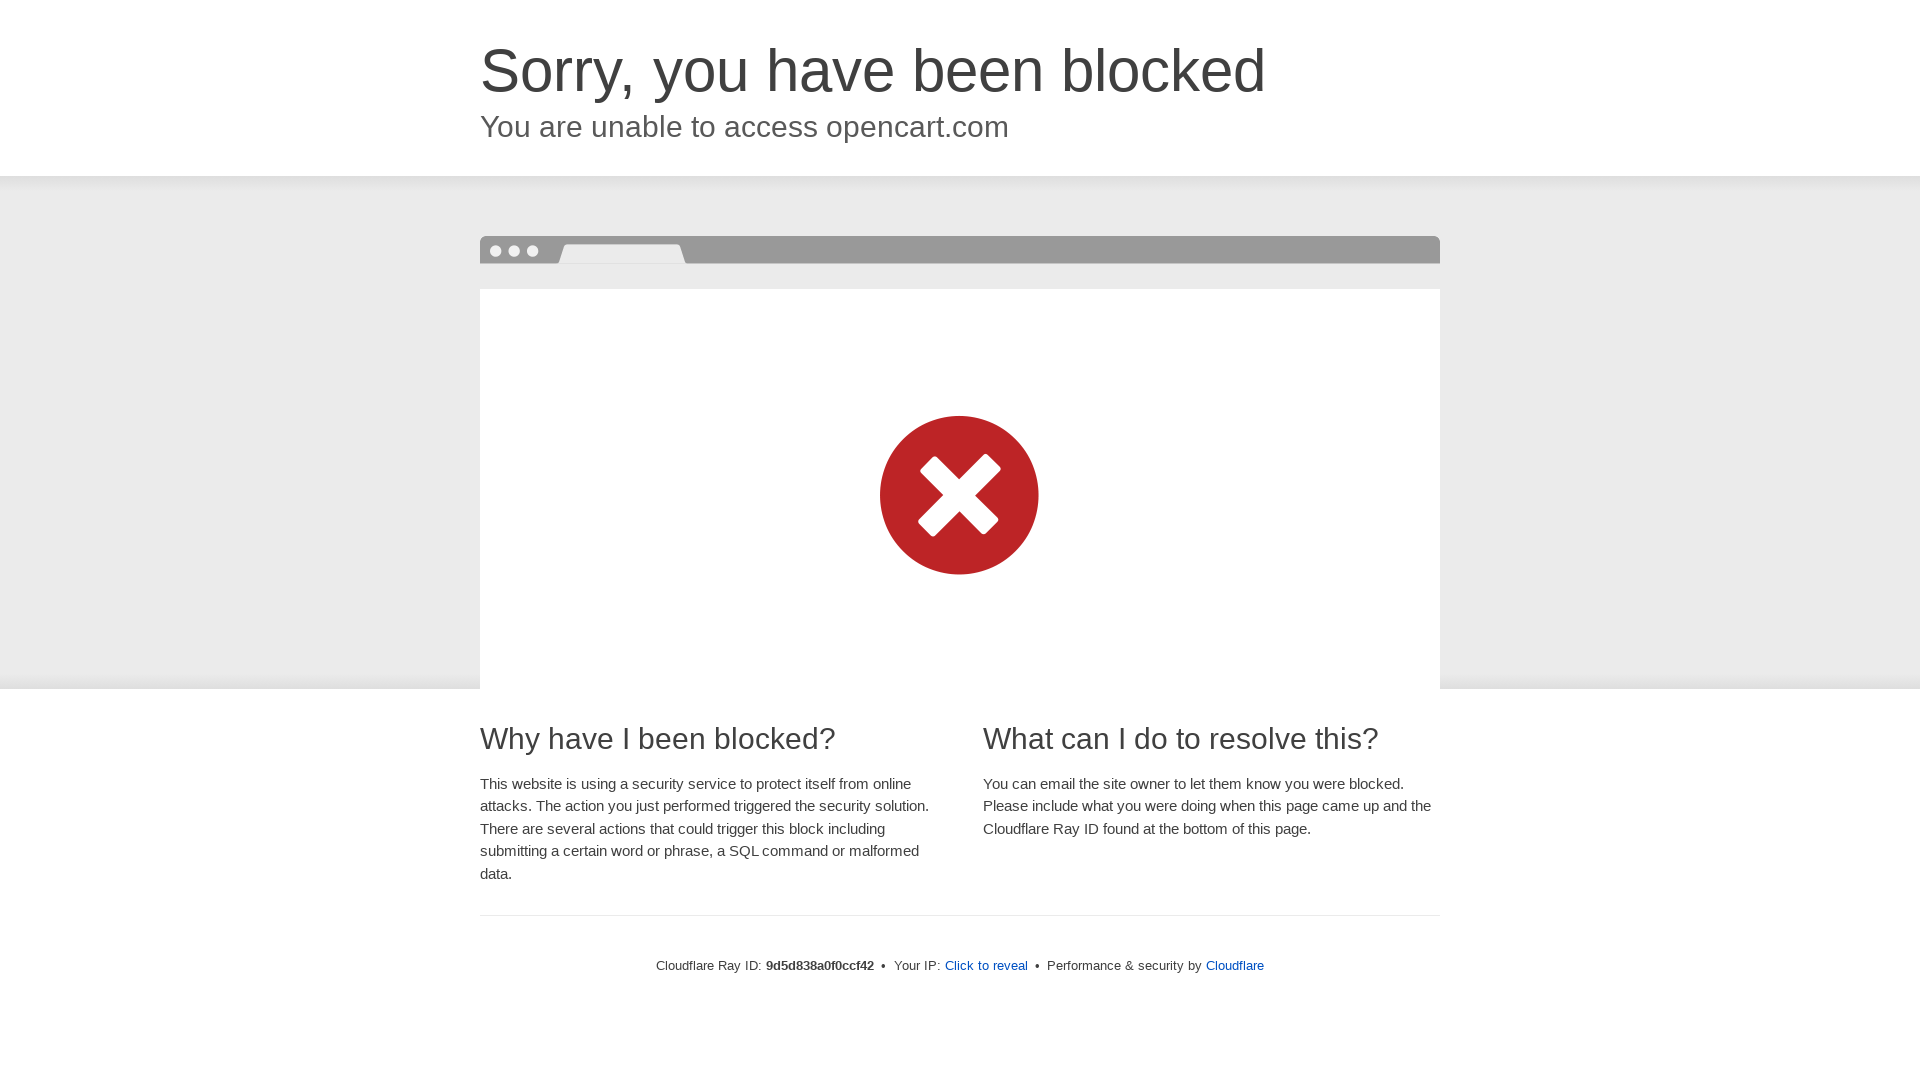

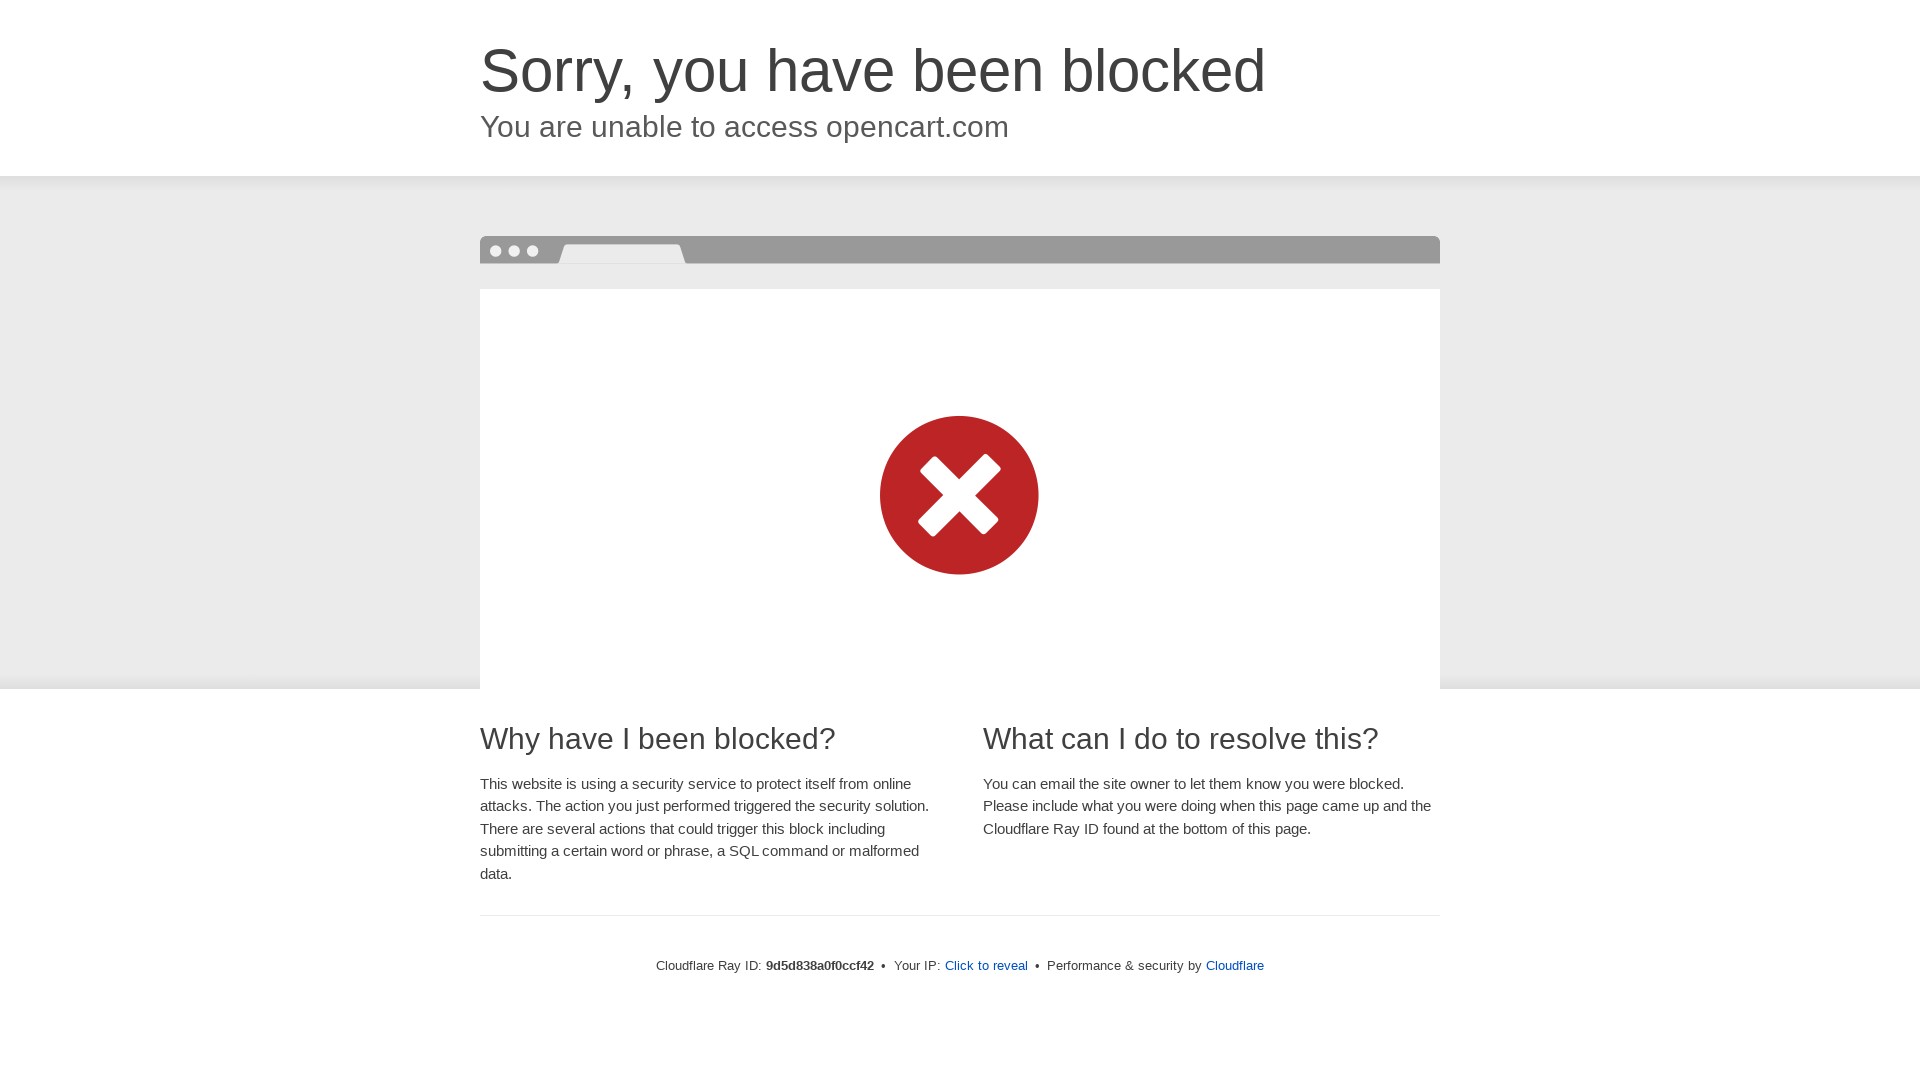